Tests navigation through the GlobalSQA demo site by clicking on various menu items including SelectElements, Grid Selection, Demo Testing Site, and Slider.

Starting URL: https://www.globalsqa.com/demo-site/

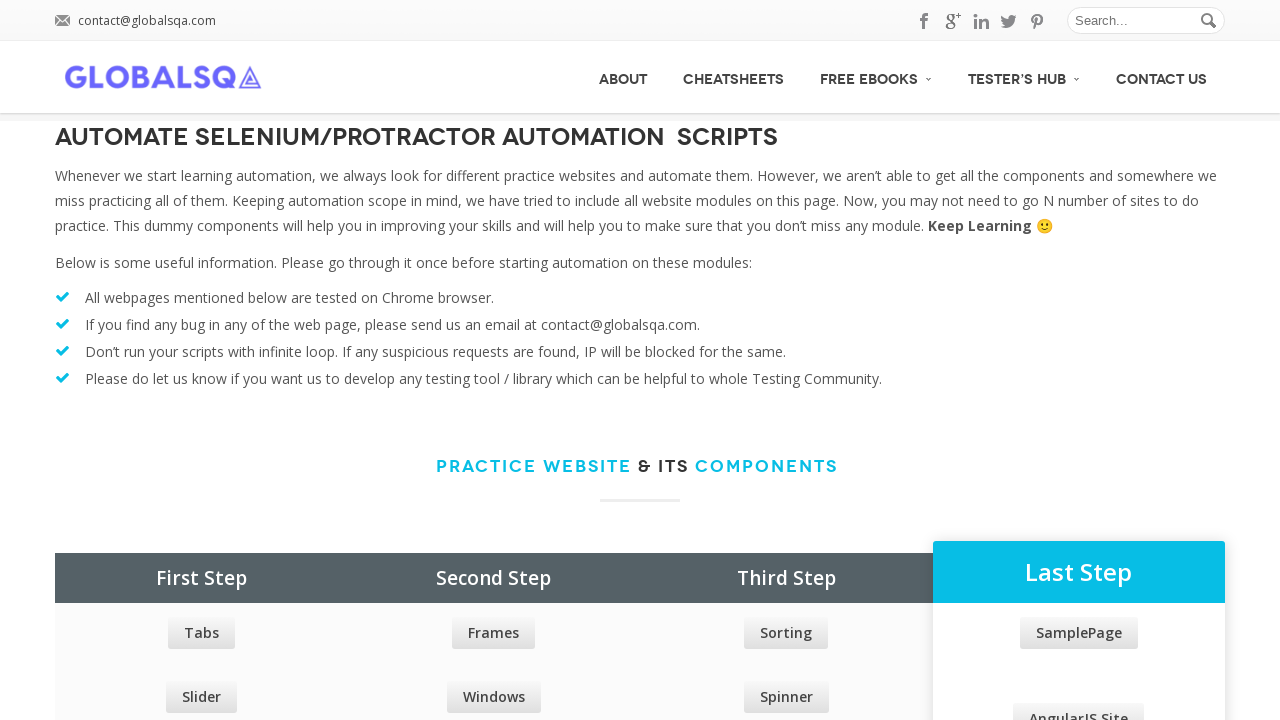

Clicked on SelectElements menu item at (494, 376) on xpath=//a[normalize-space()='SelectElements']
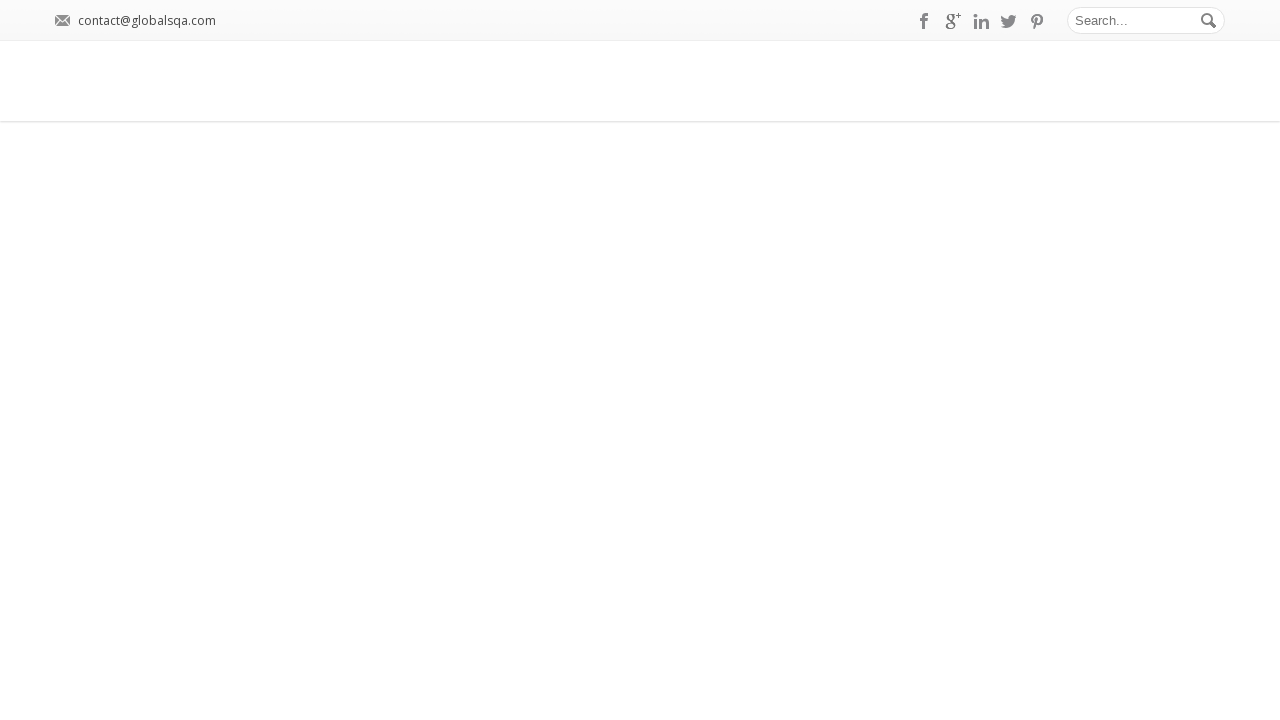

Clicked on Grid Selection item at (313, 290) on xpath=//li[@id='Grid Selection']
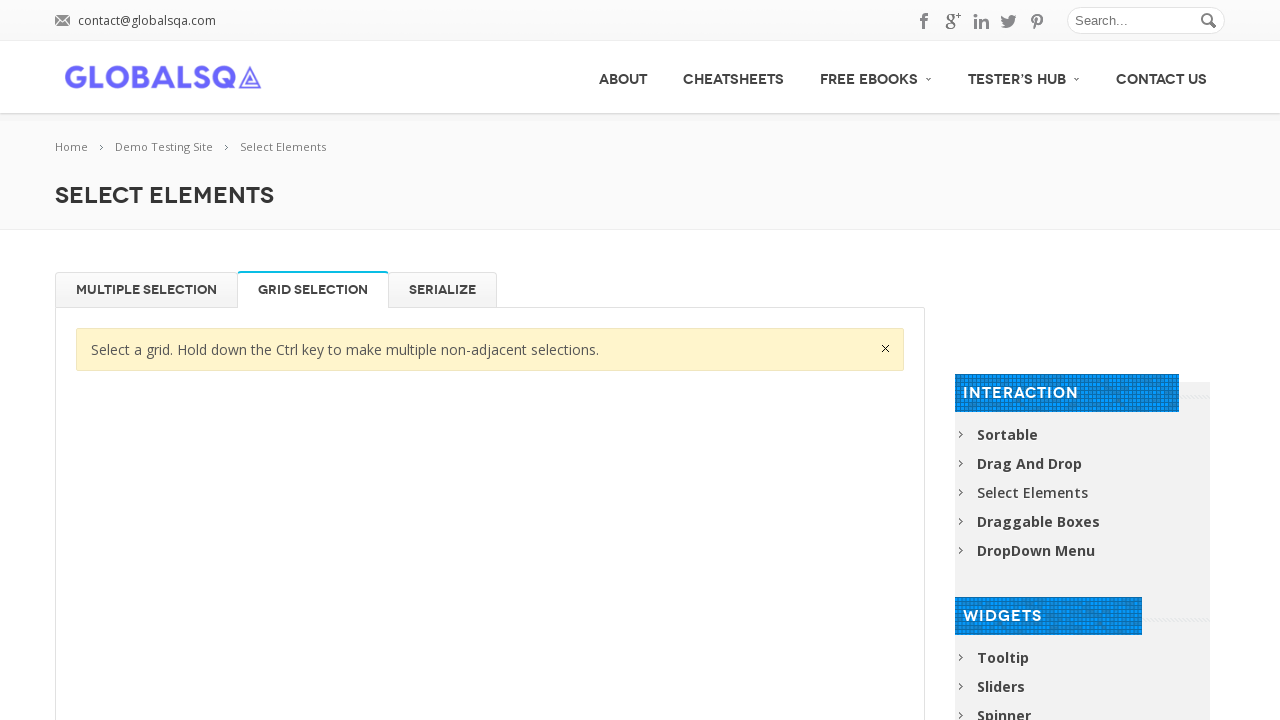

Clicked on Demo Testing Site link at (174, 147) on xpath=//a[@title='Demo Testing Site']//span[contains(text(),'Demo Testing Site')
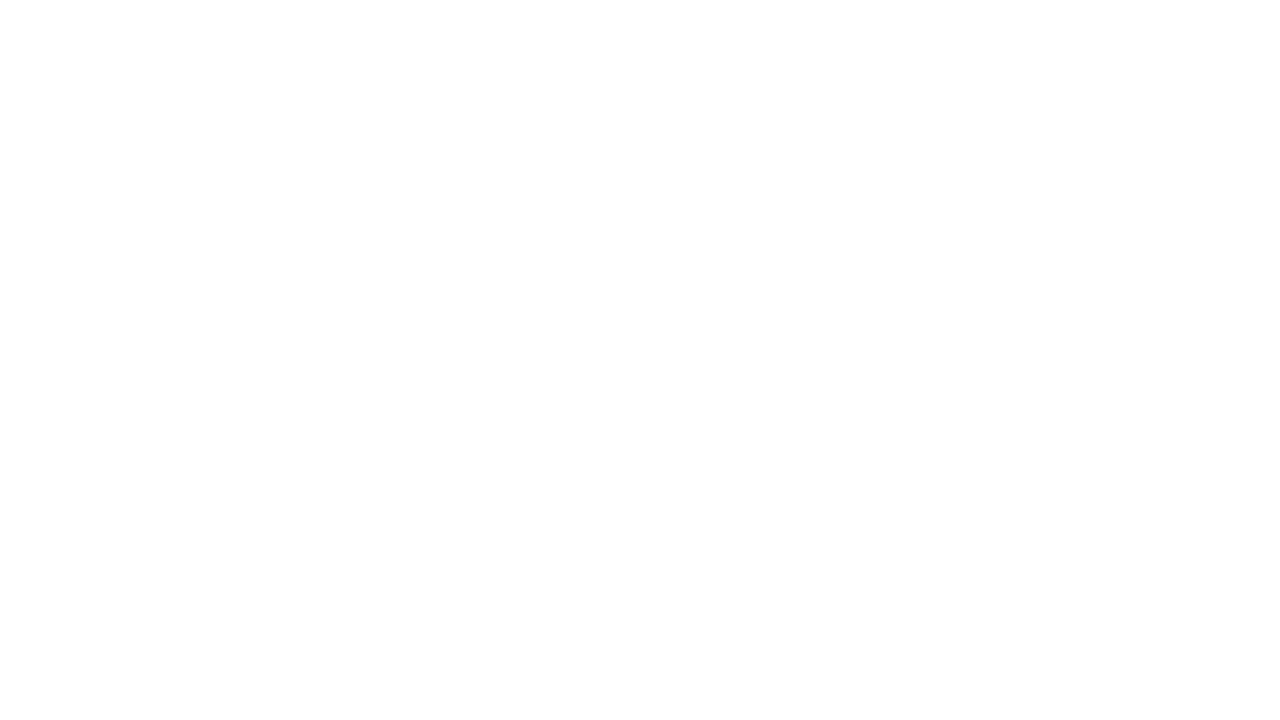

Clicked on Slider menu item at (201, 697) on xpath=//a[normalize-space()='Slider']
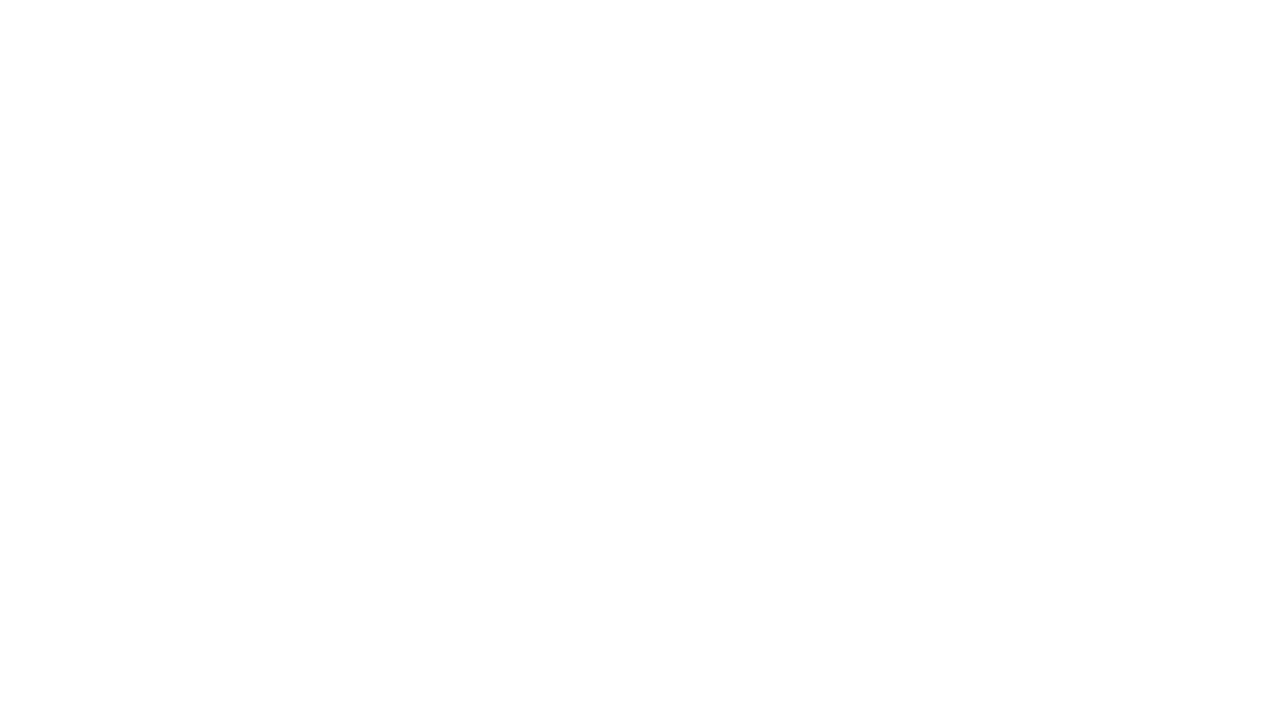

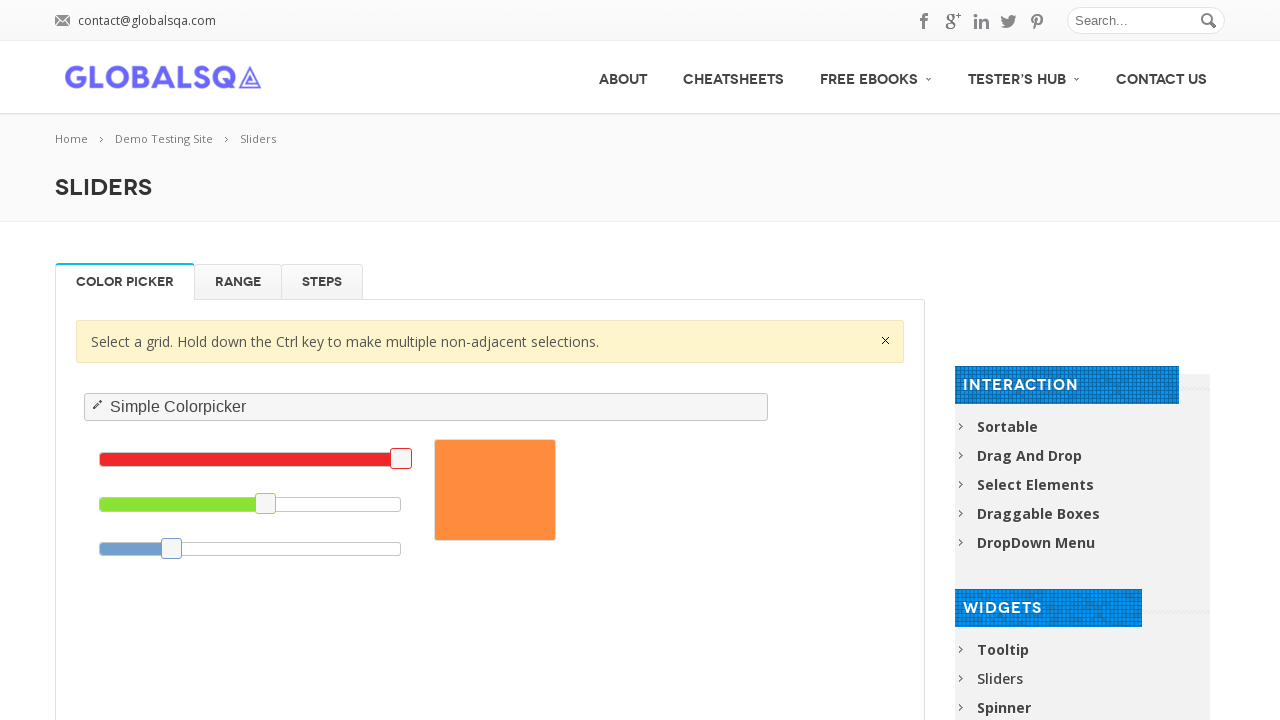